Tests navigation and search functionality on a Greek government e-procurement portal by clicking on a specific tab, filling in an autocomplete search field with a procedure type, and interacting with a date picker input.

Starting URL: https://cerpp.eprocurement.gov.gr/upgkimdis/unprotected/home.xhtml

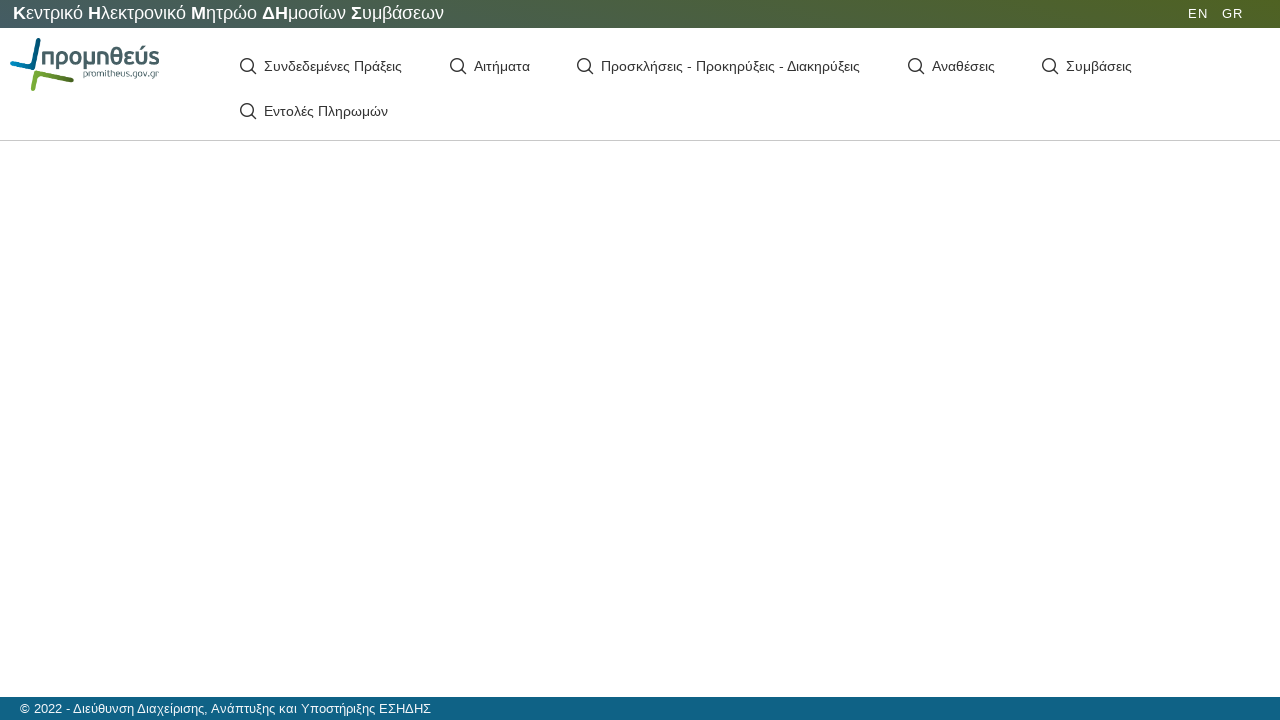

Clicked on 'Προσκλήσεις - Προκηρύξεις - Διακηρύξεις' tab at (731, 66) on text=Προσκλήσεις - Προκηρύξεις - Διακηρύξεις
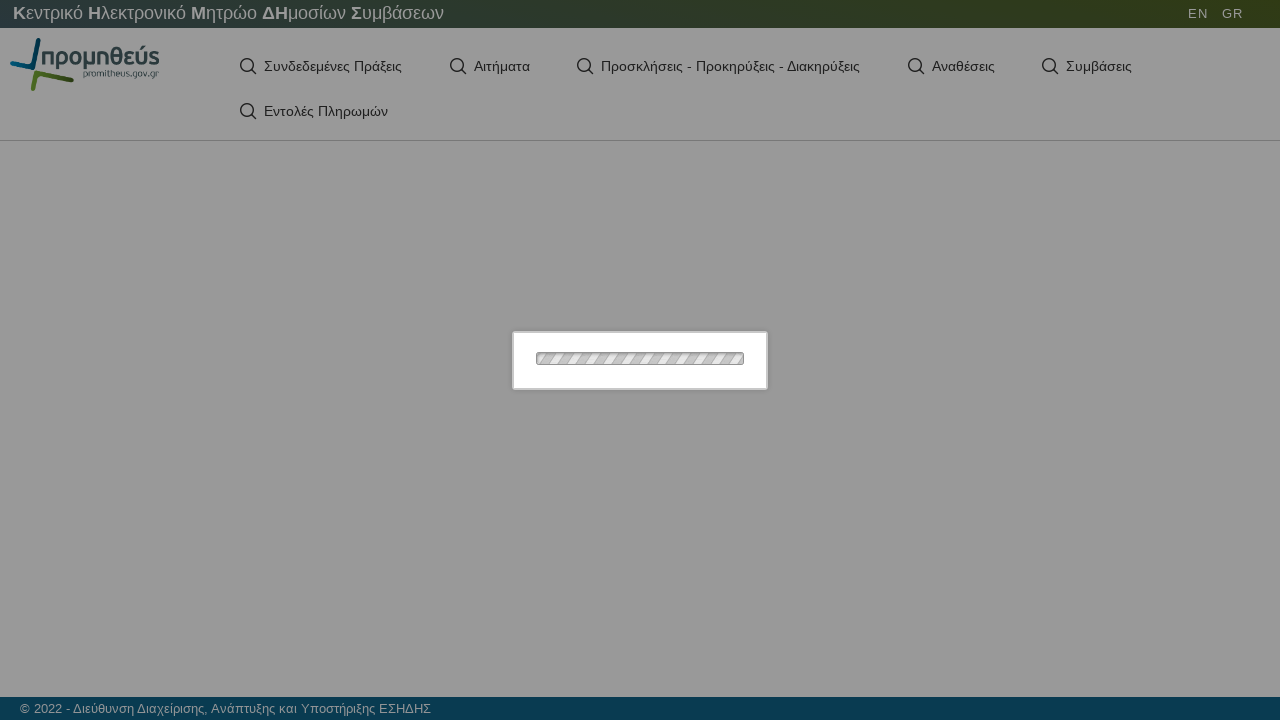

Waited 1000ms for tab to load
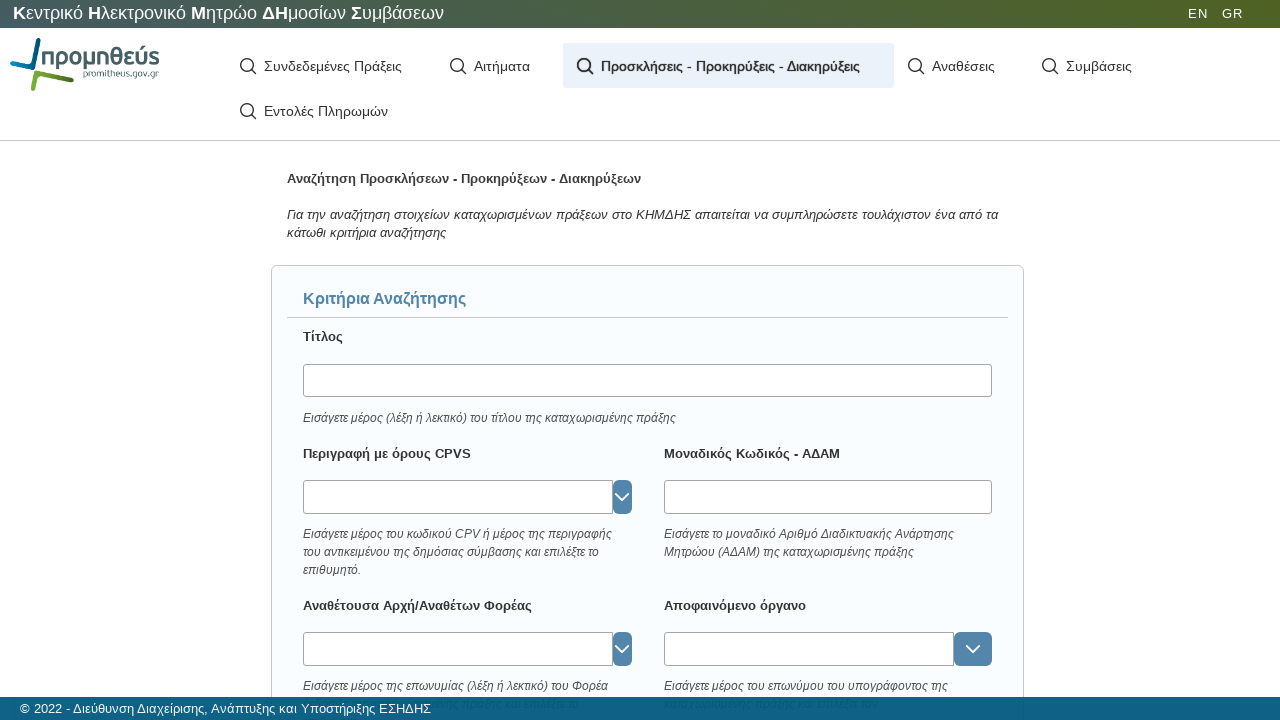

Waited 500ms for page to stabilize
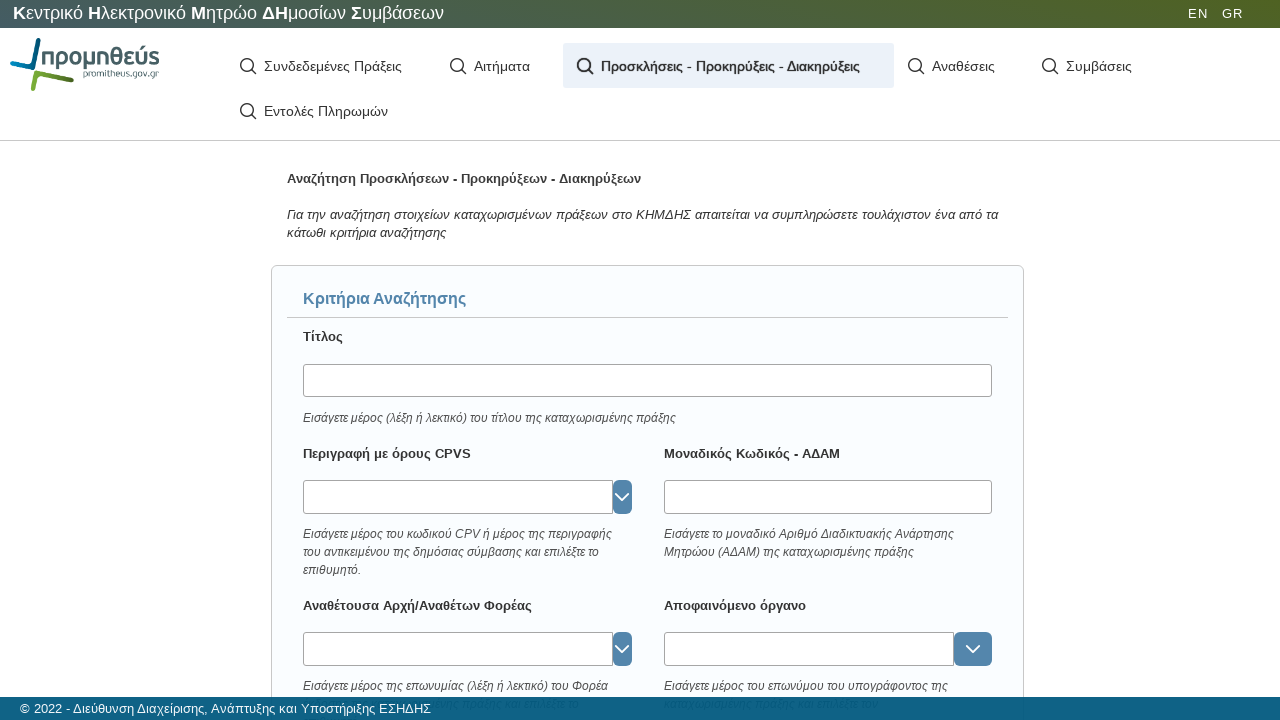

Clicked on procedure type autocomplete input field at (450, 361) on input[id="appForm:noticeProcedureType_input"]
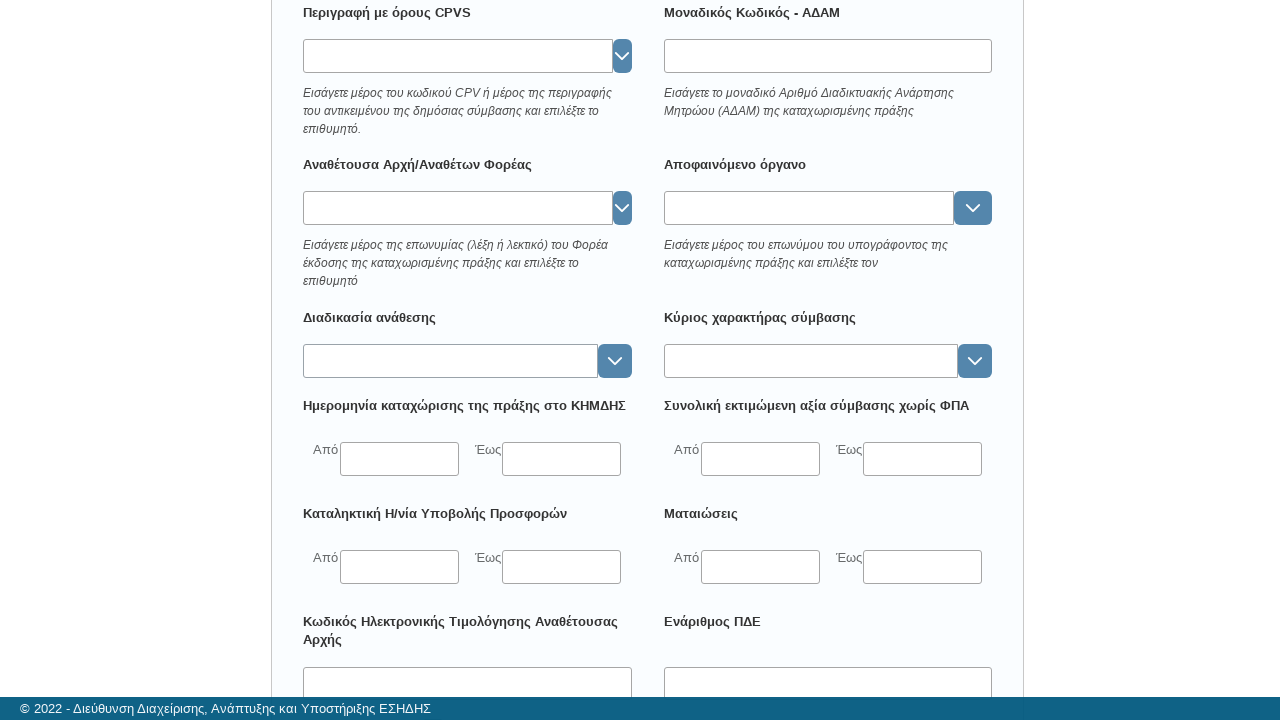

Cleared the procedure type input field on input#appForm\:noticeProcedureType_input
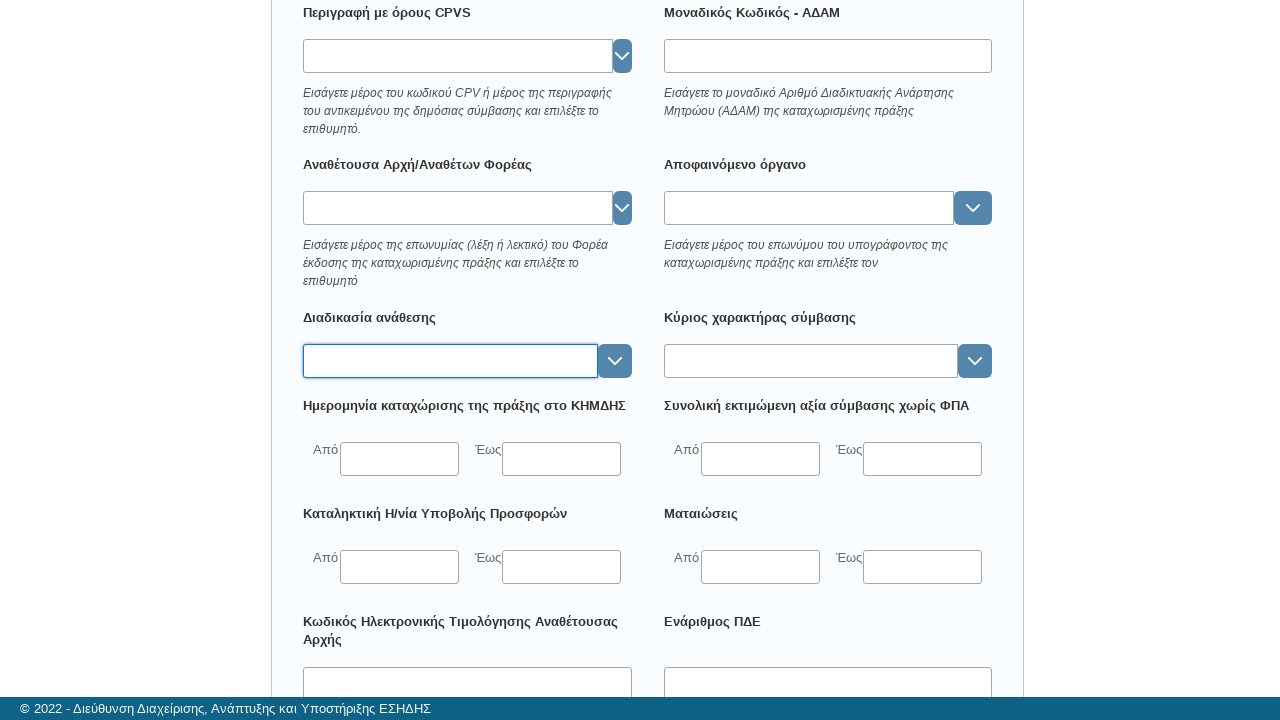

Typed 'αν' in the procedure type input field on input[id="appForm:noticeProcedureType_input"]
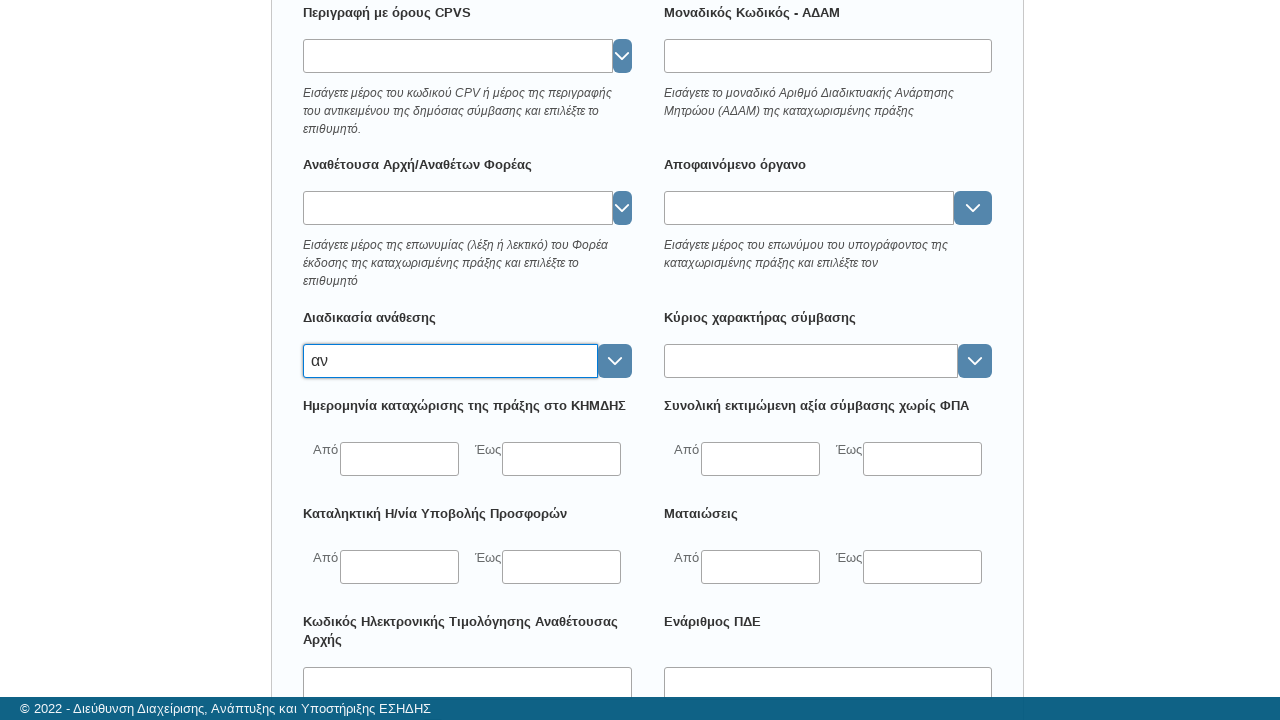

Waited 500ms for autocomplete suggestions to appear
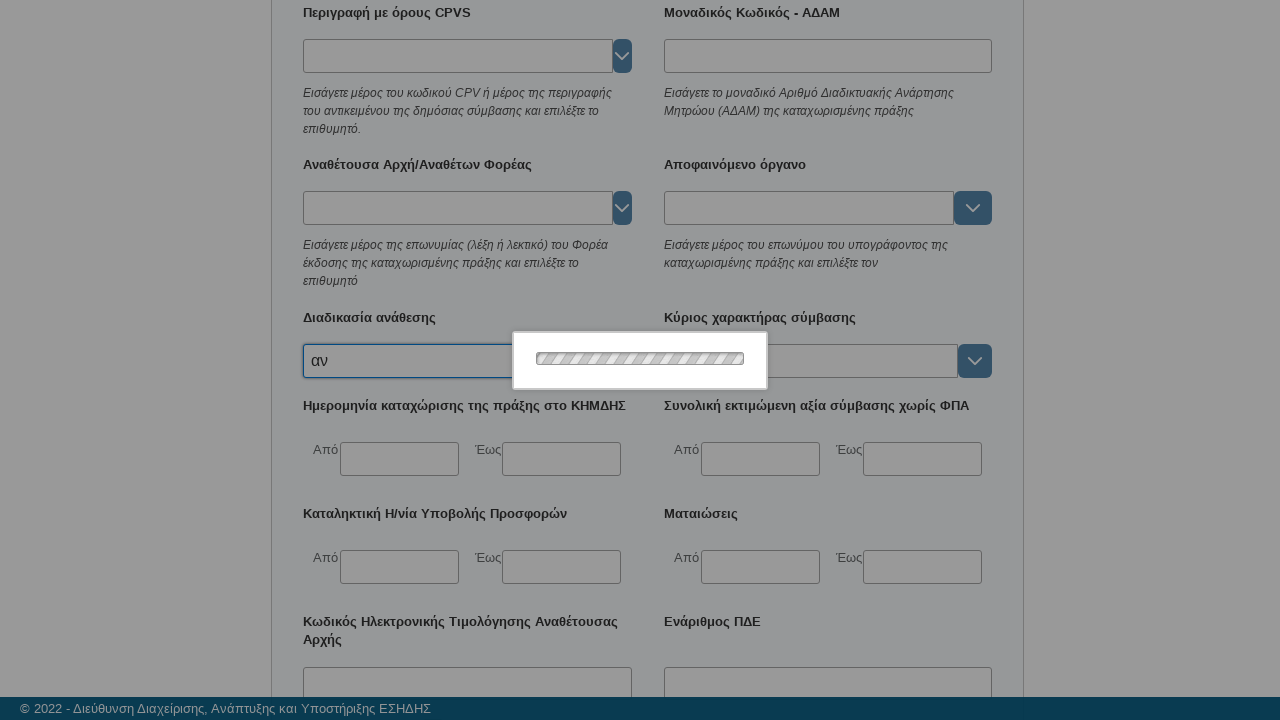

Pressed Enter to select first autocomplete suggestion
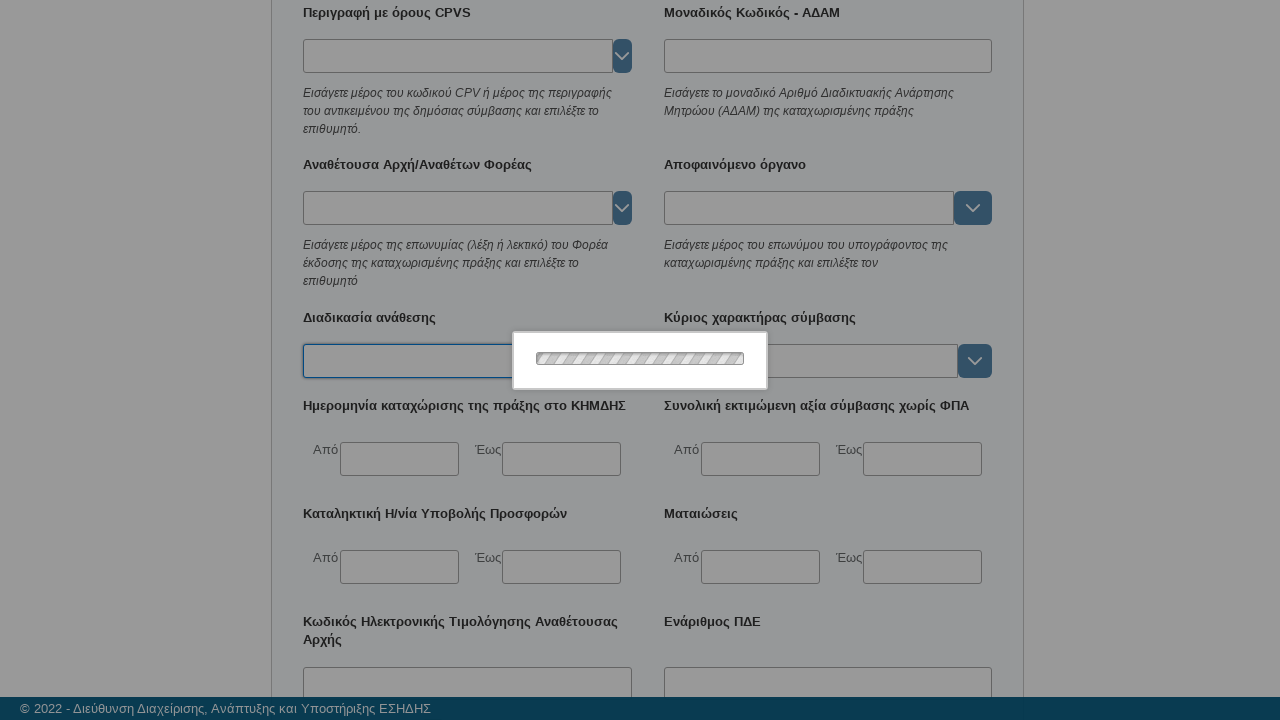

Waited 2000ms after selecting autocomplete suggestion
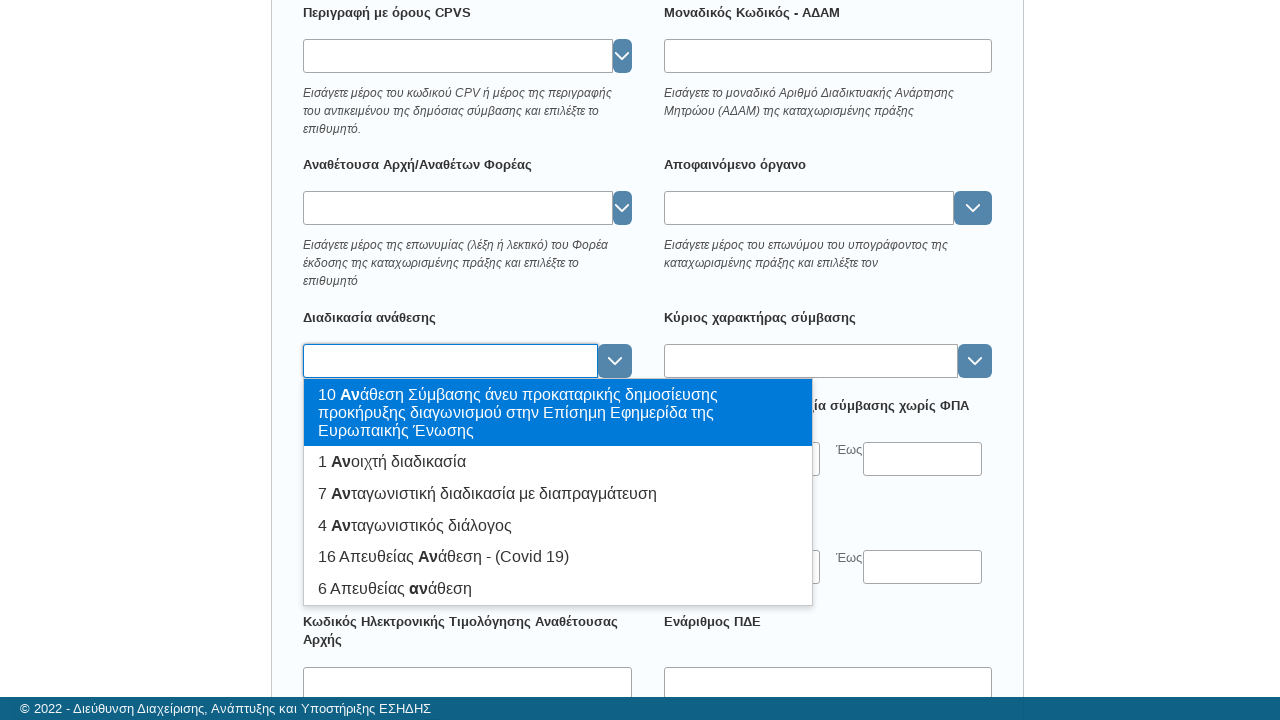

Pressed Enter again to confirm selection
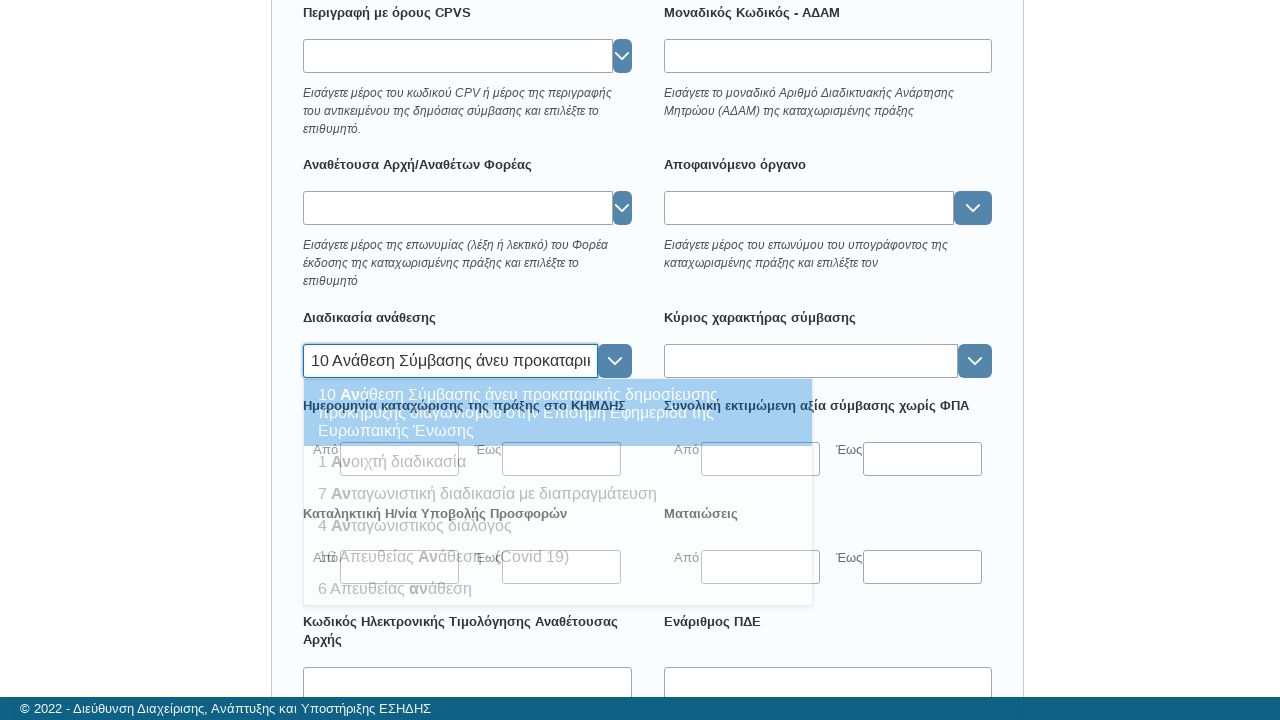

Clicked on the 'from date' input field to open date picker at (400, 567) on input#appForm\:finalDateFrom_input
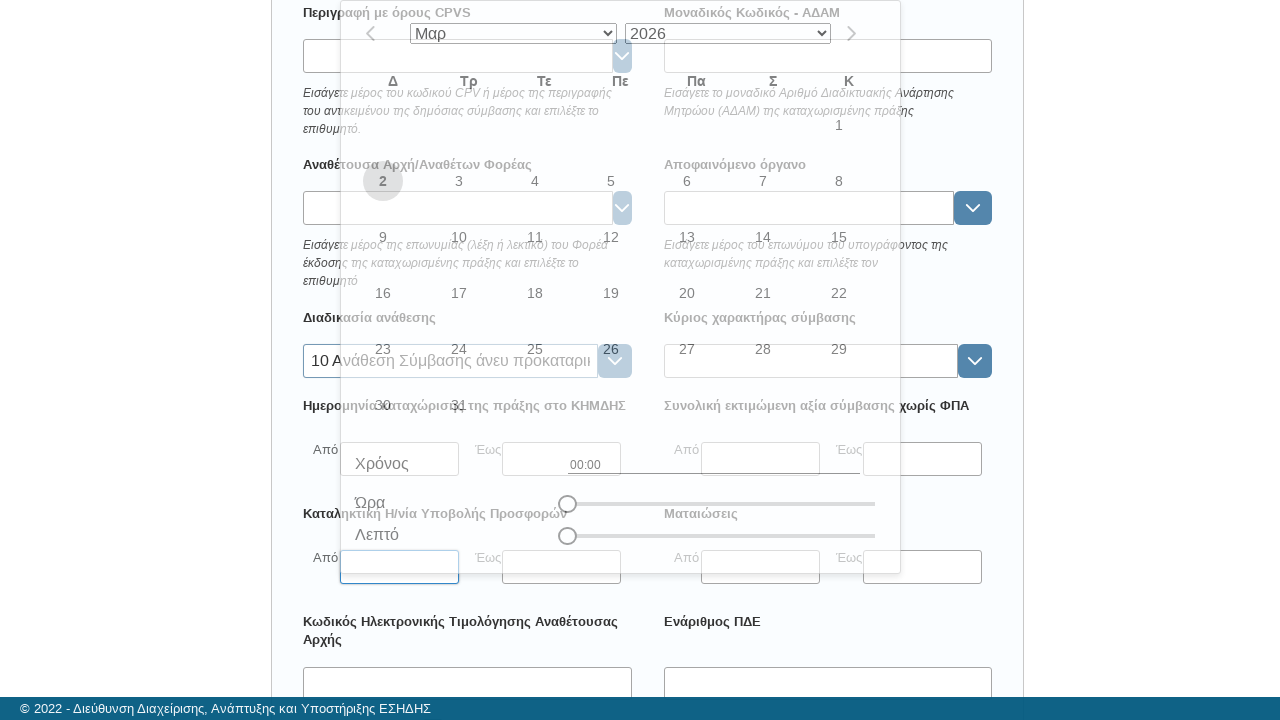

Waited 1000ms for date picker to open
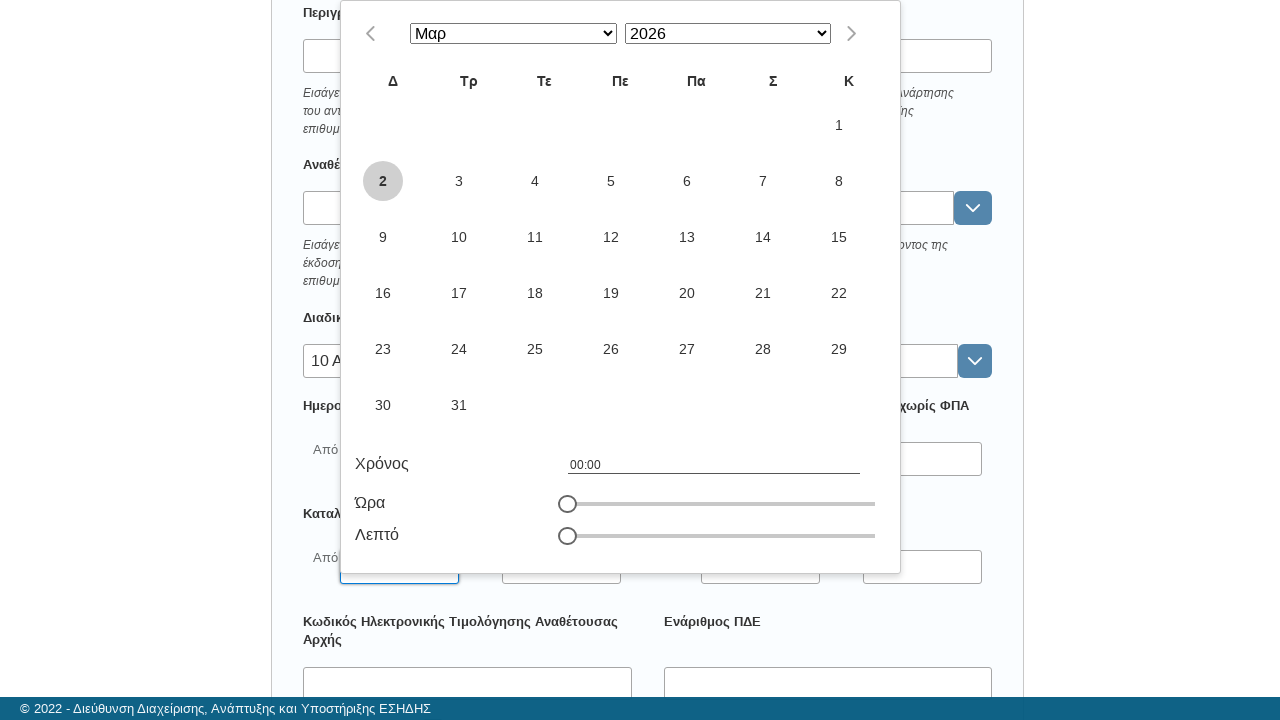

Pressed Enter to confirm date selection
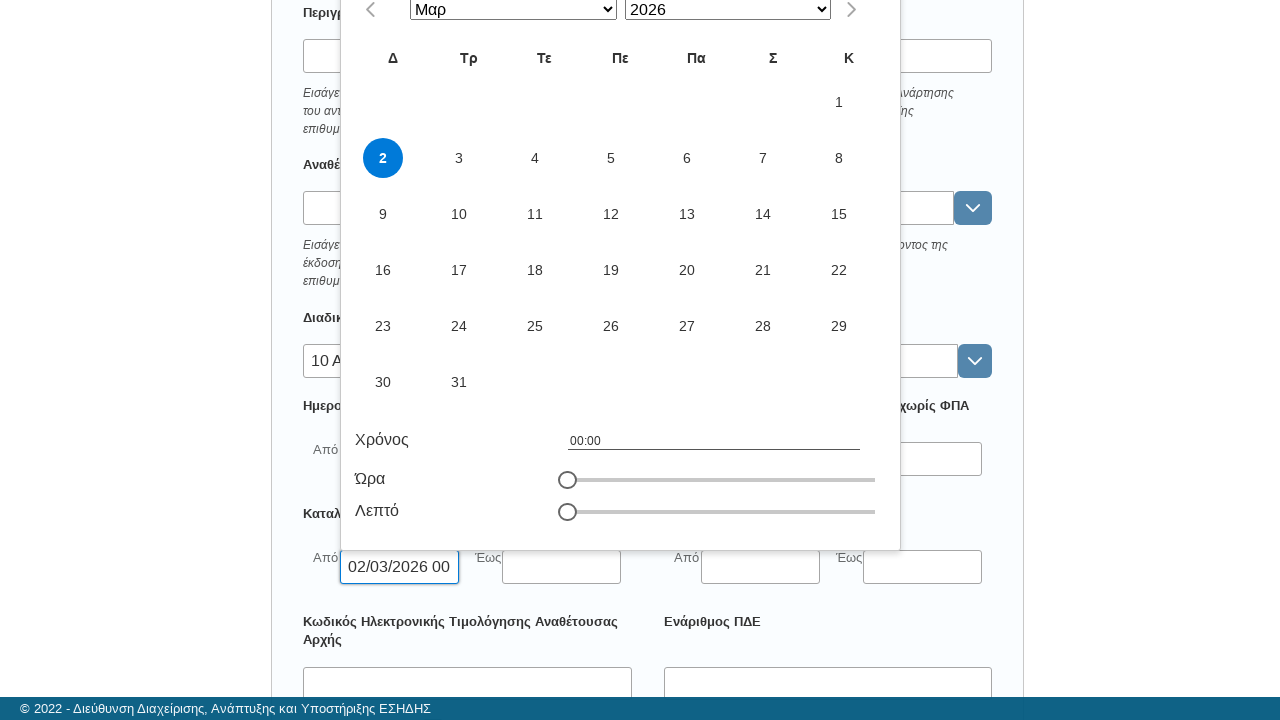

Waited for network to be idle after date selection
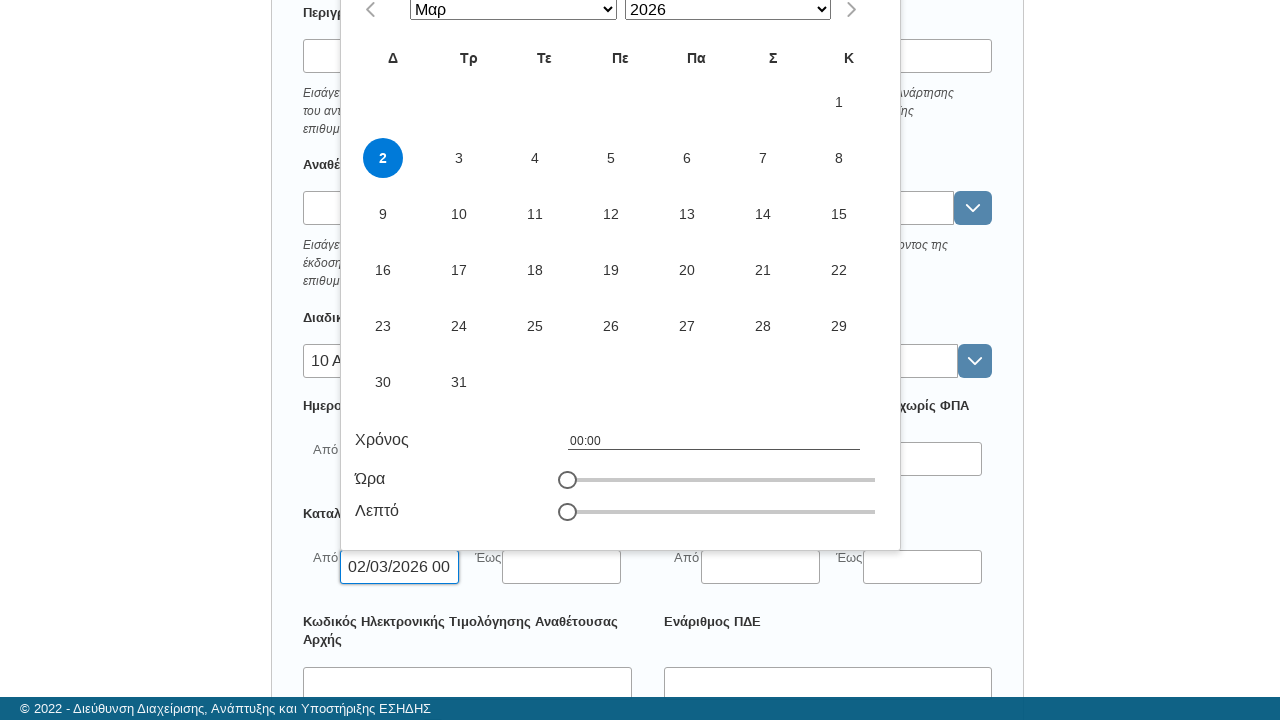

Waited 1000ms for page to stabilize
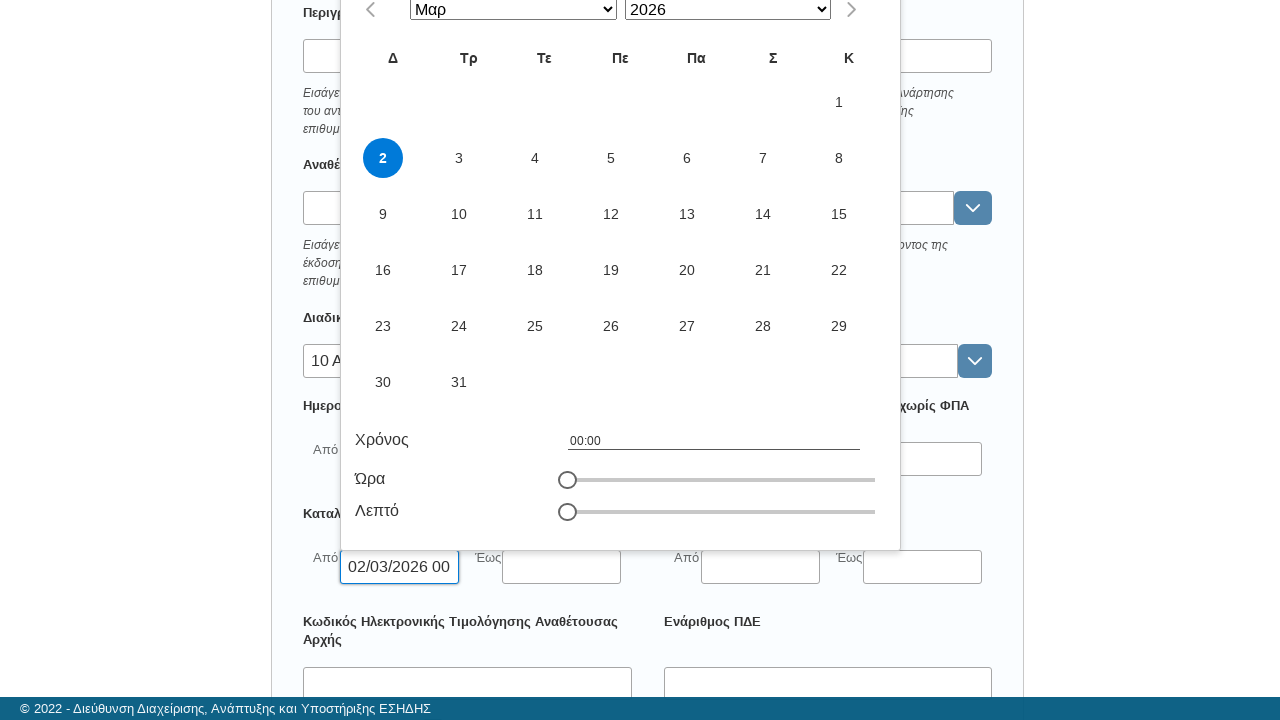

Pressed Escape to close any open popups or date pickers
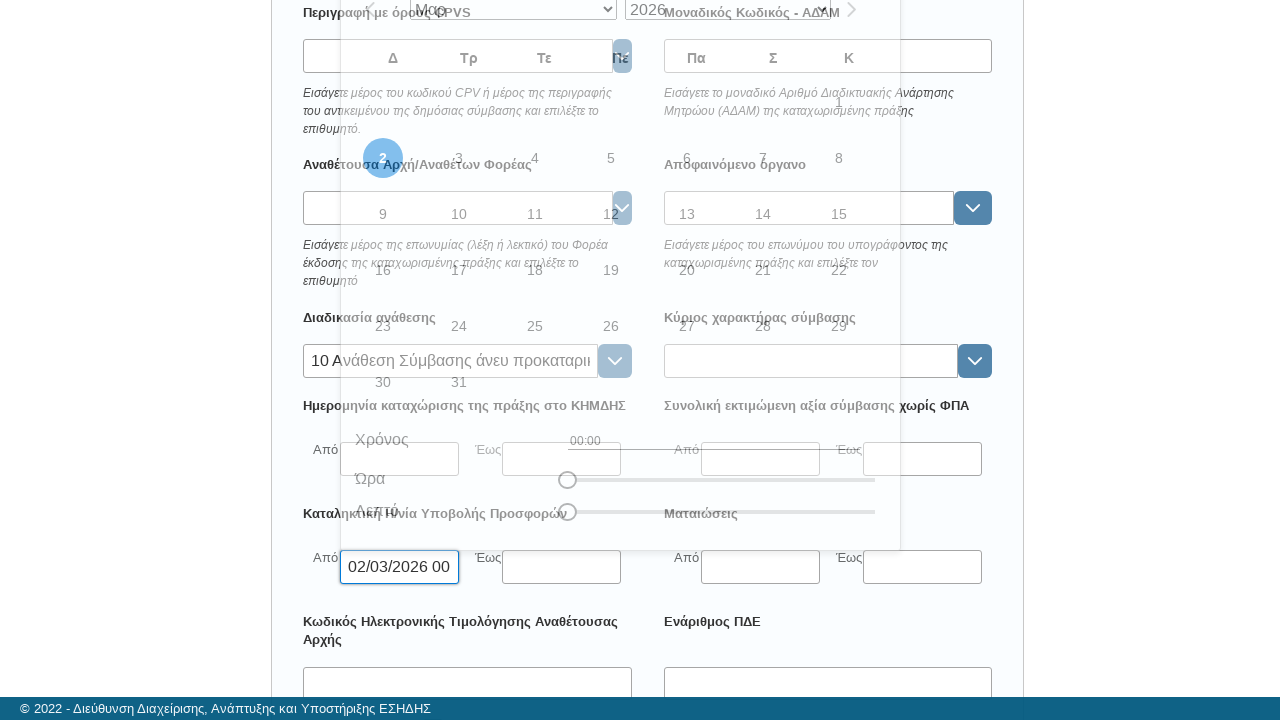

Waited 1000ms after closing popups
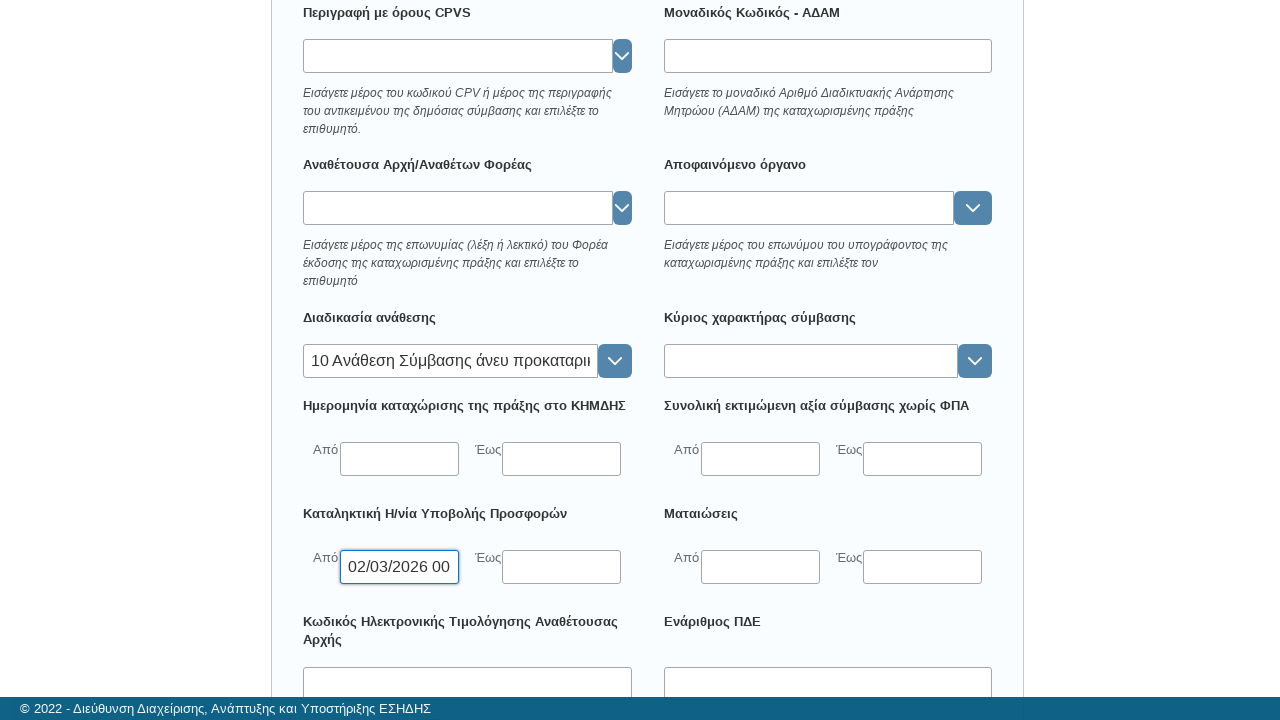

Waited 5000ms for search results to load
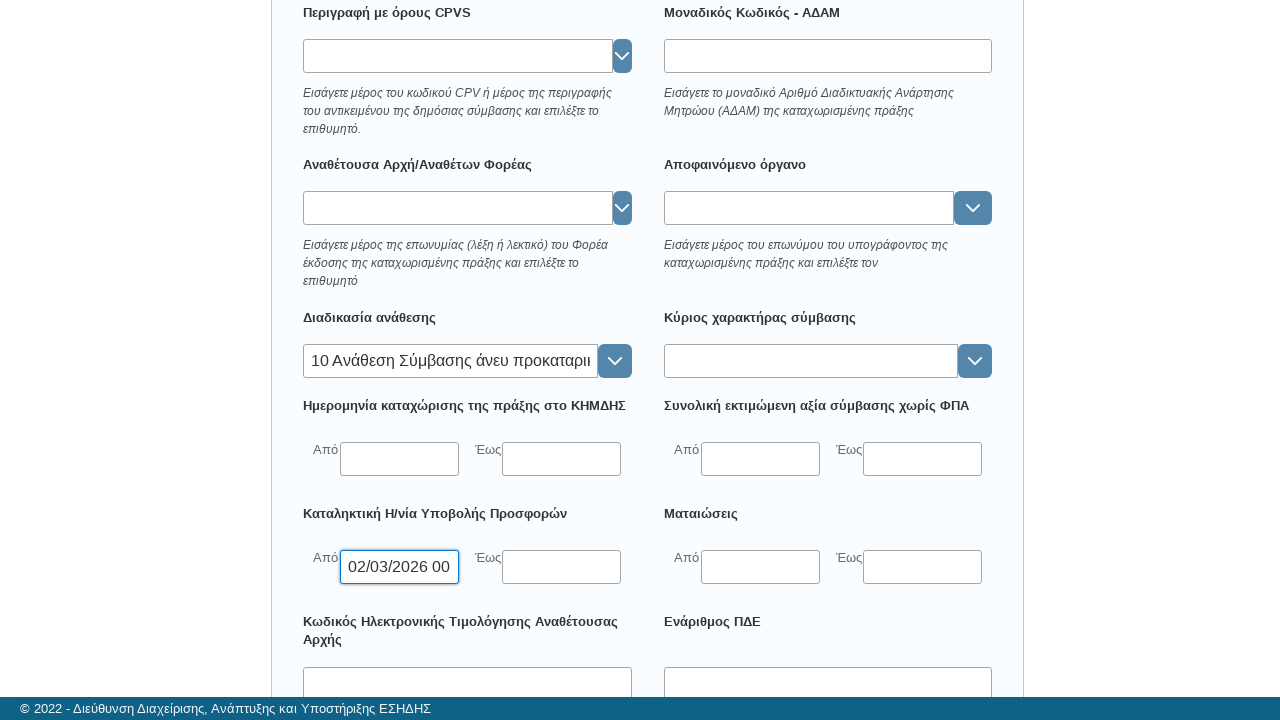

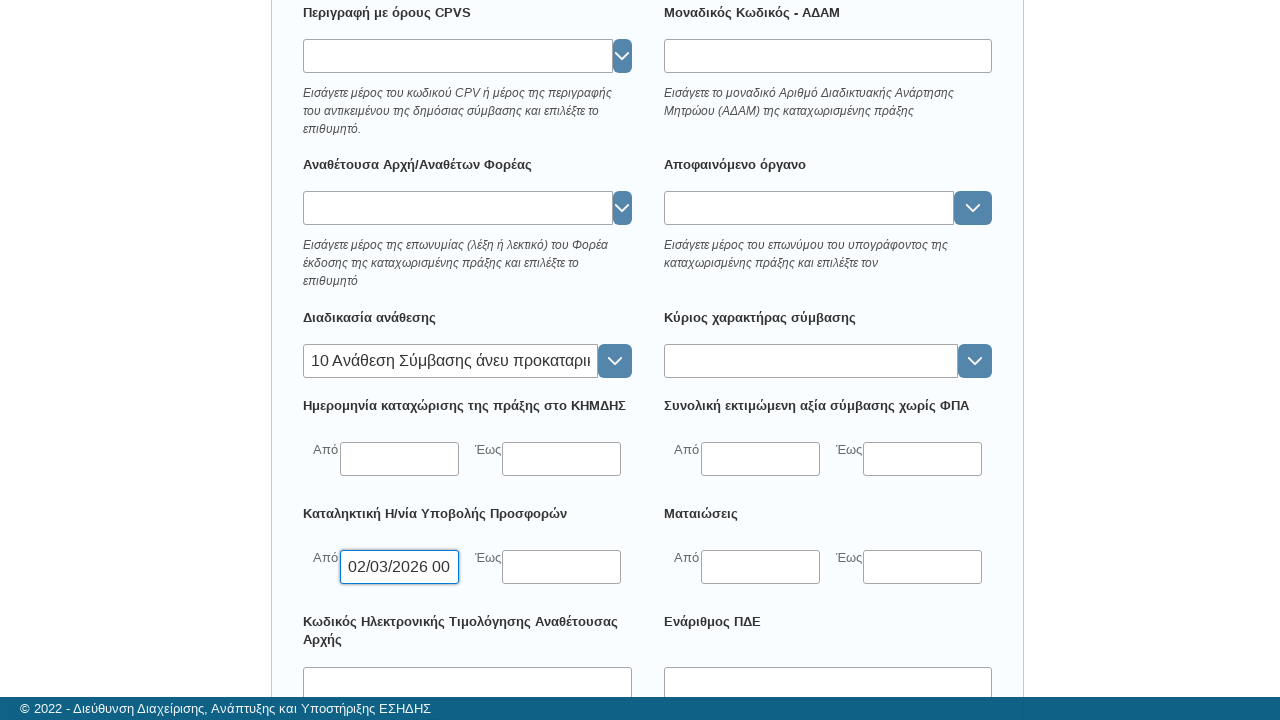